Tests the home page of "The Internet" demo site by validating the page title, checking link attributes, clicking a link, and verifying navigation to an intro page.

Starting URL: http://the-internet.herokuapp.com/

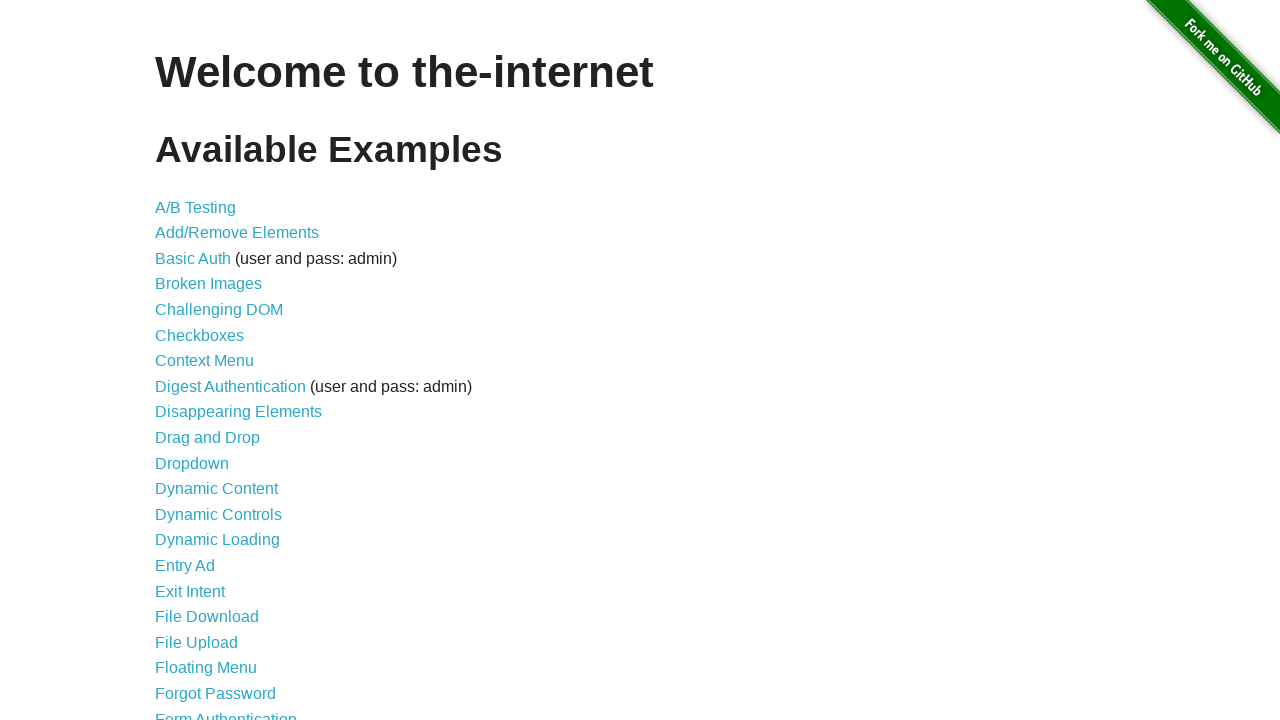

Validated page title contains 'The Internet'
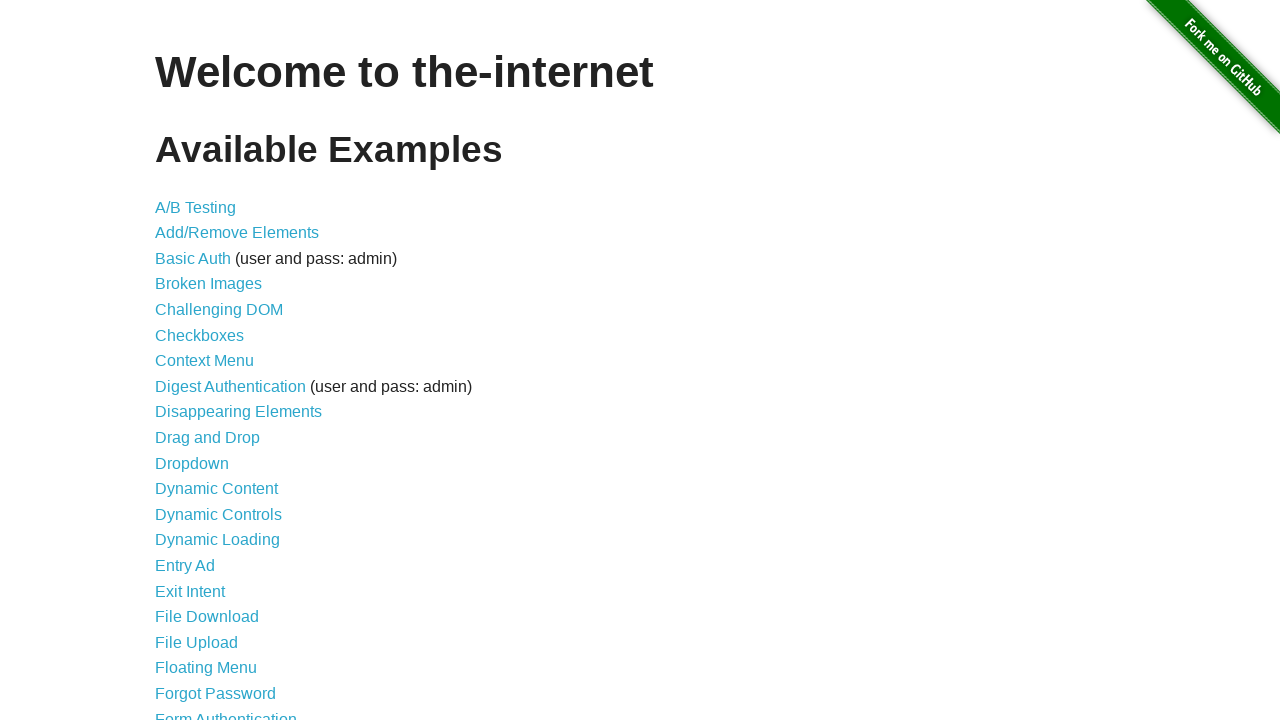

Located 'A/B Testing' link element
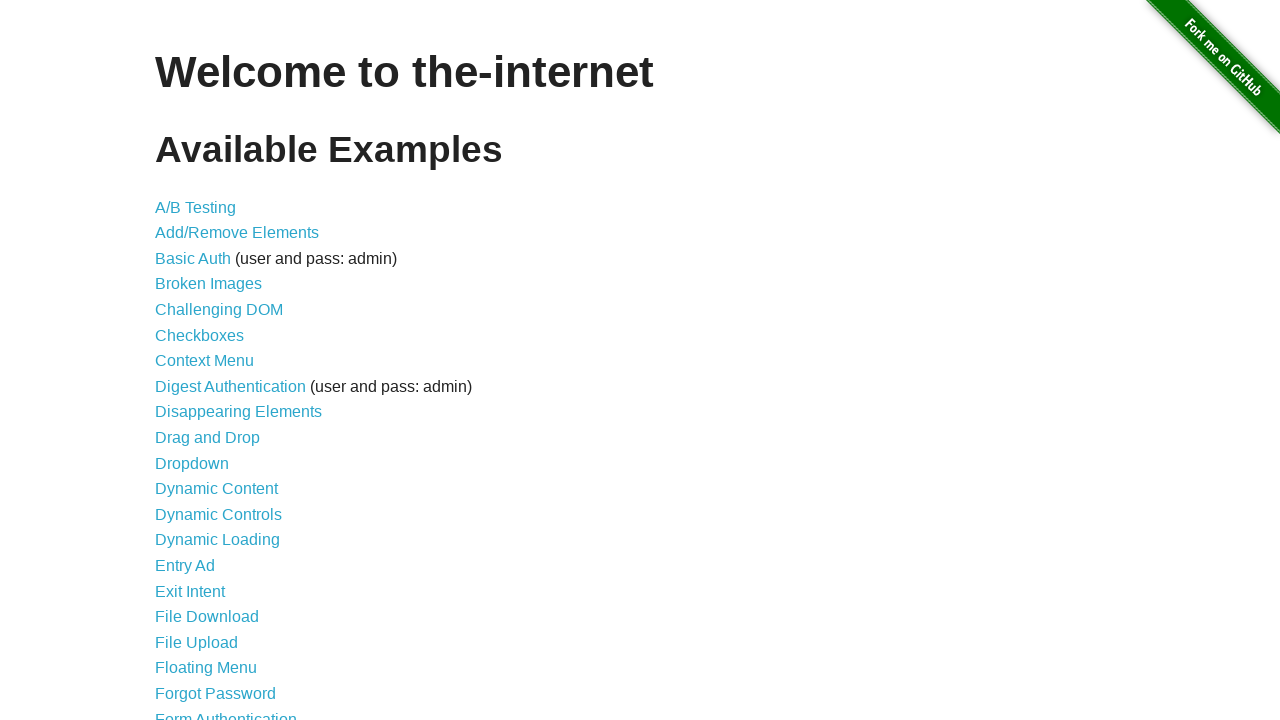

Validated 'A/B Testing' link has correct href attribute '/abtest'
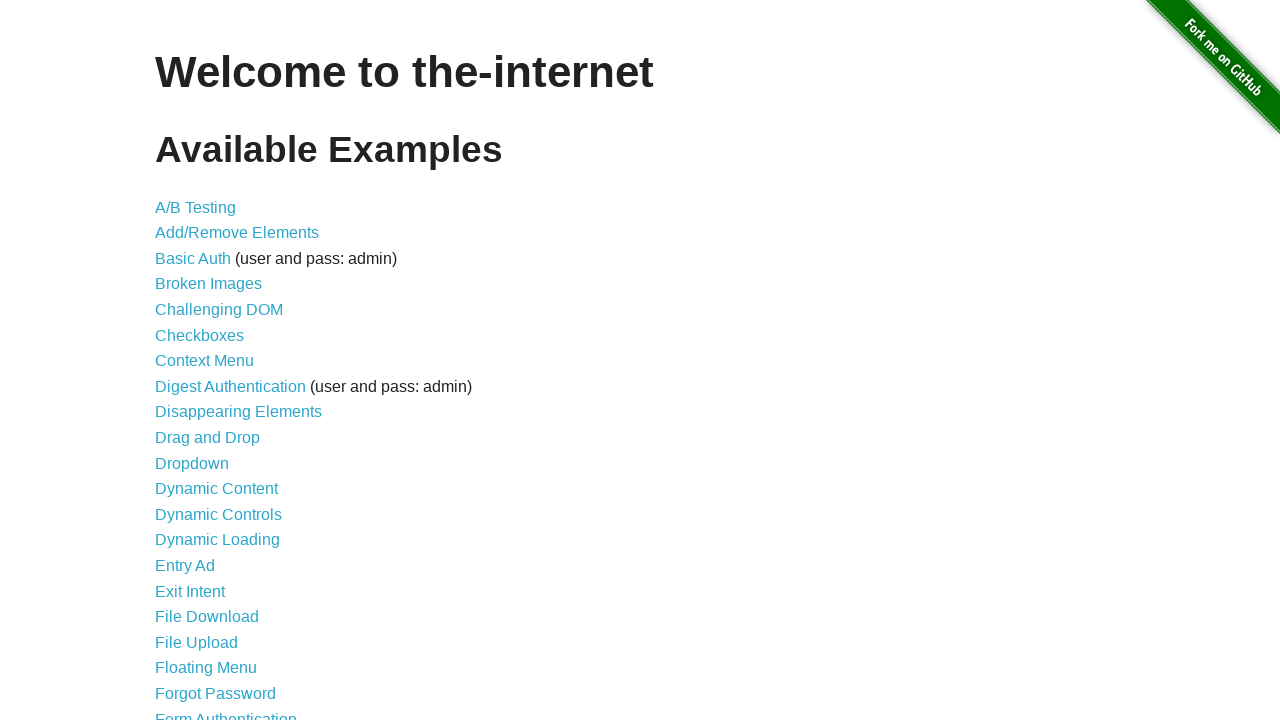

Clicked on 'A/B Testing' link to navigate at (196, 207) on text=A/B Testing
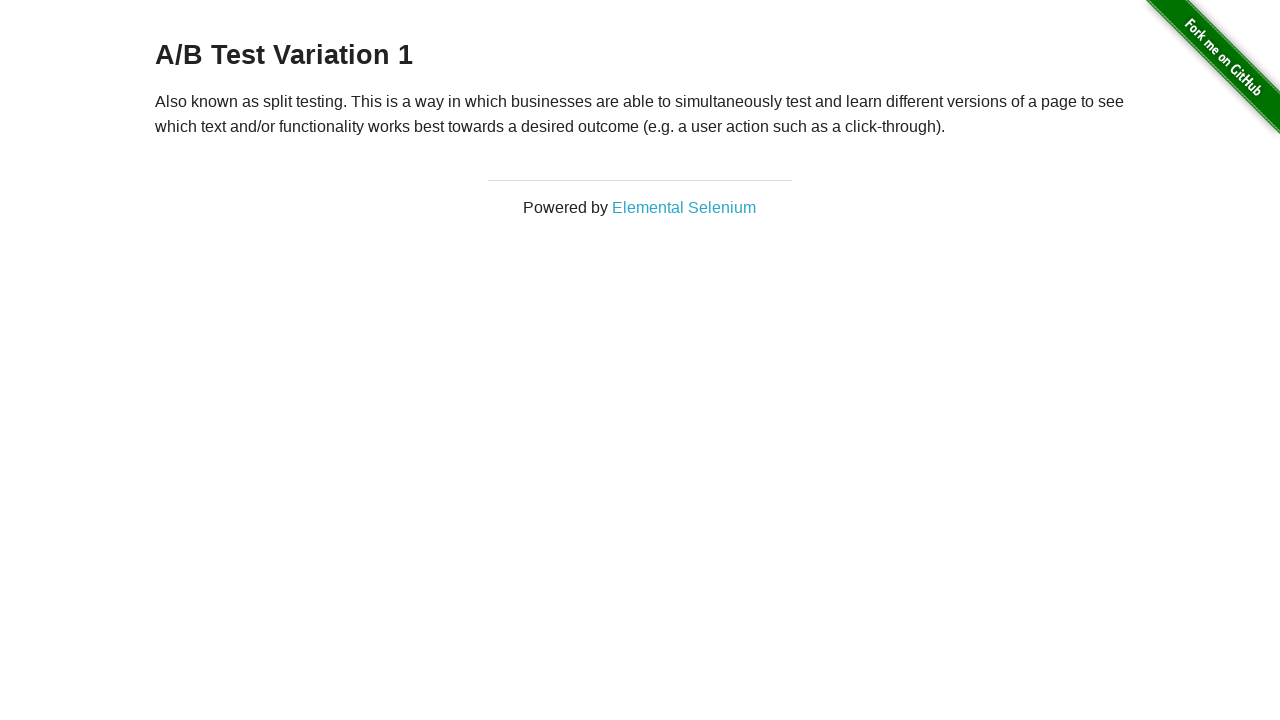

Waited for page to reach domcontentloaded state and navigated to intro page
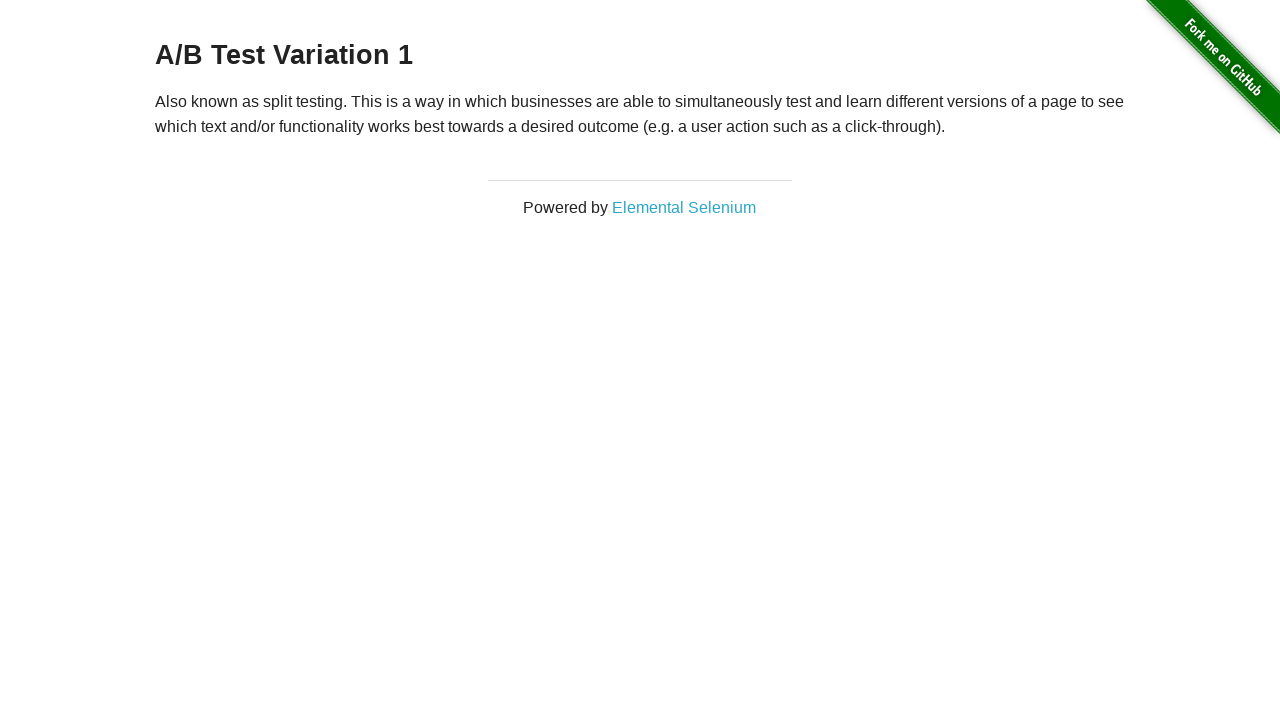

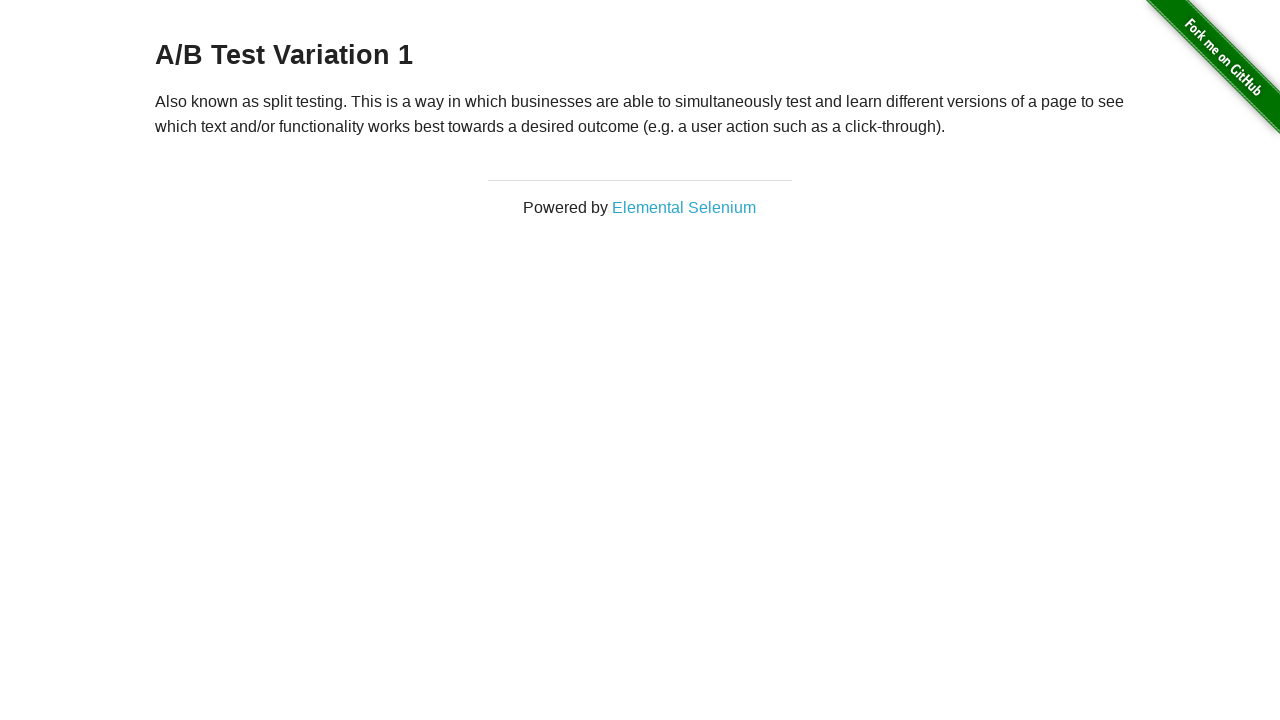